Tests the FIPE vehicle price lookup workflow by selecting the cars tab, choosing a reference period, selecting a brand (Hyundai), filtering by model (HB20), and interacting with the model selection dropdown.

Starting URL: https://veiculos.fipe.org.br/

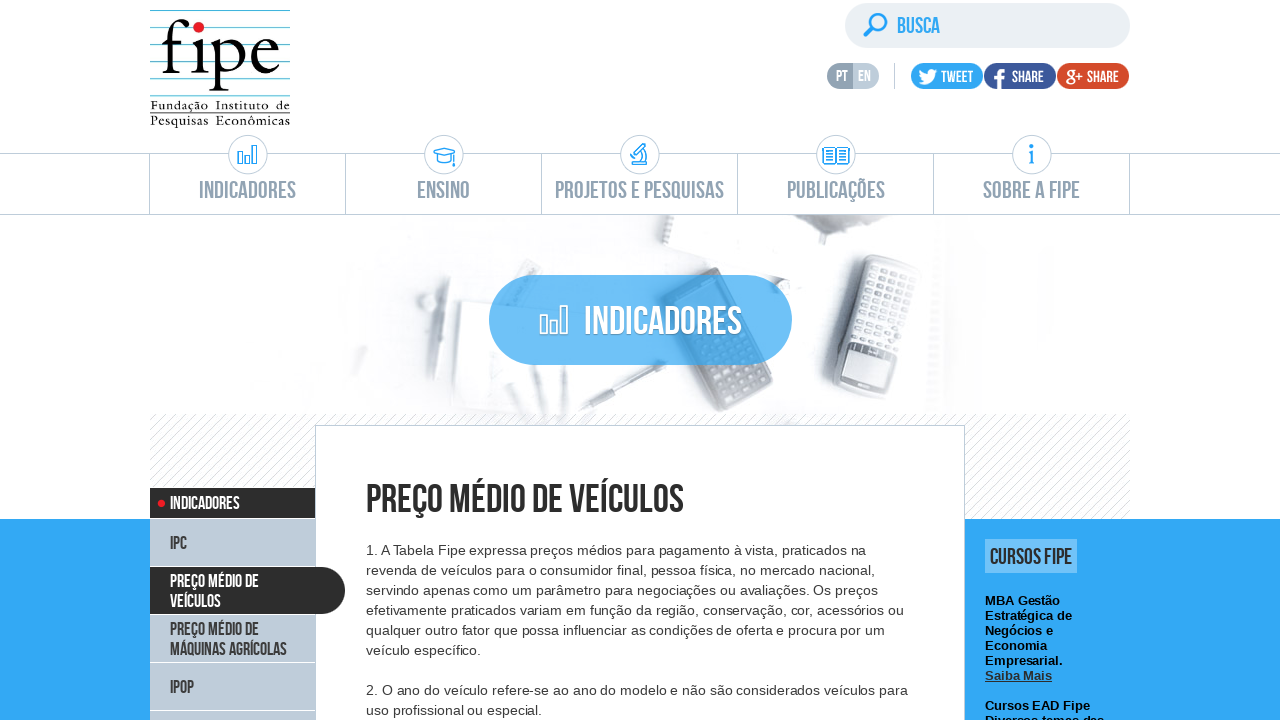

Clicked on the cars tab to select vehicle search option at (641, 362) on #front > div.content > div.tab.vertical.tab-veiculos > ul > li:nth-child(1) > a
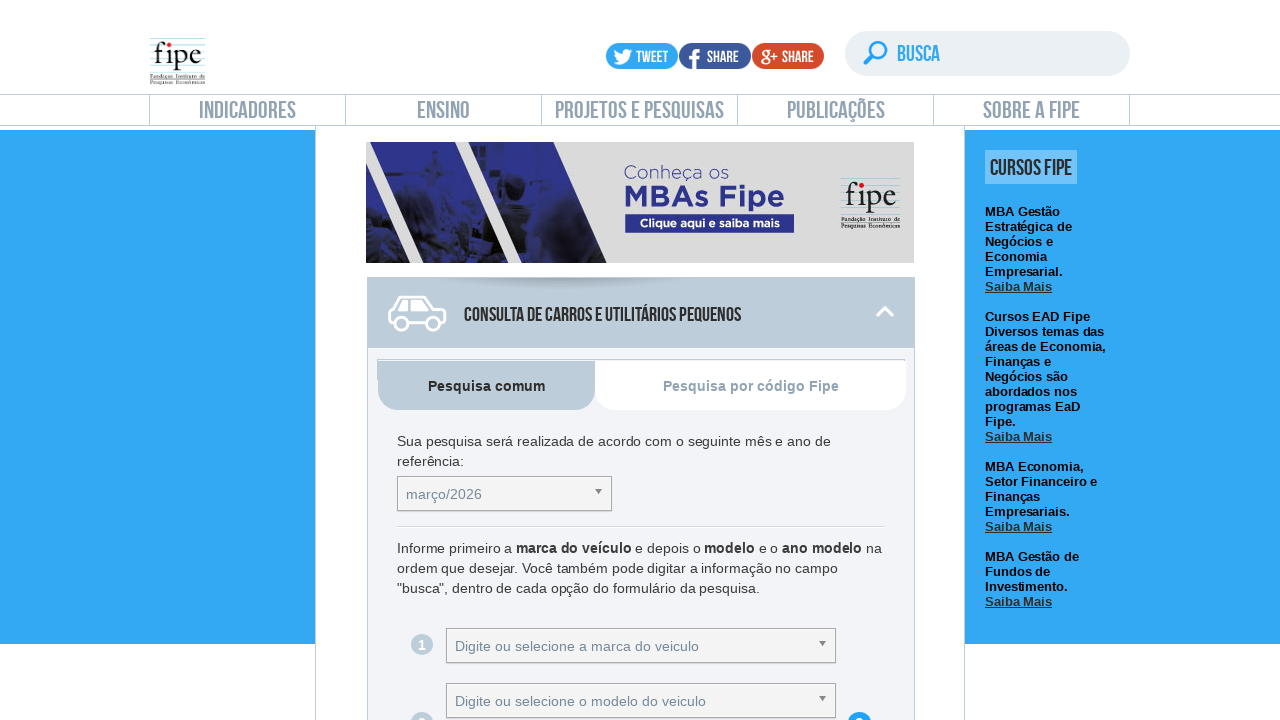

Waited 1 second for cars tab to load
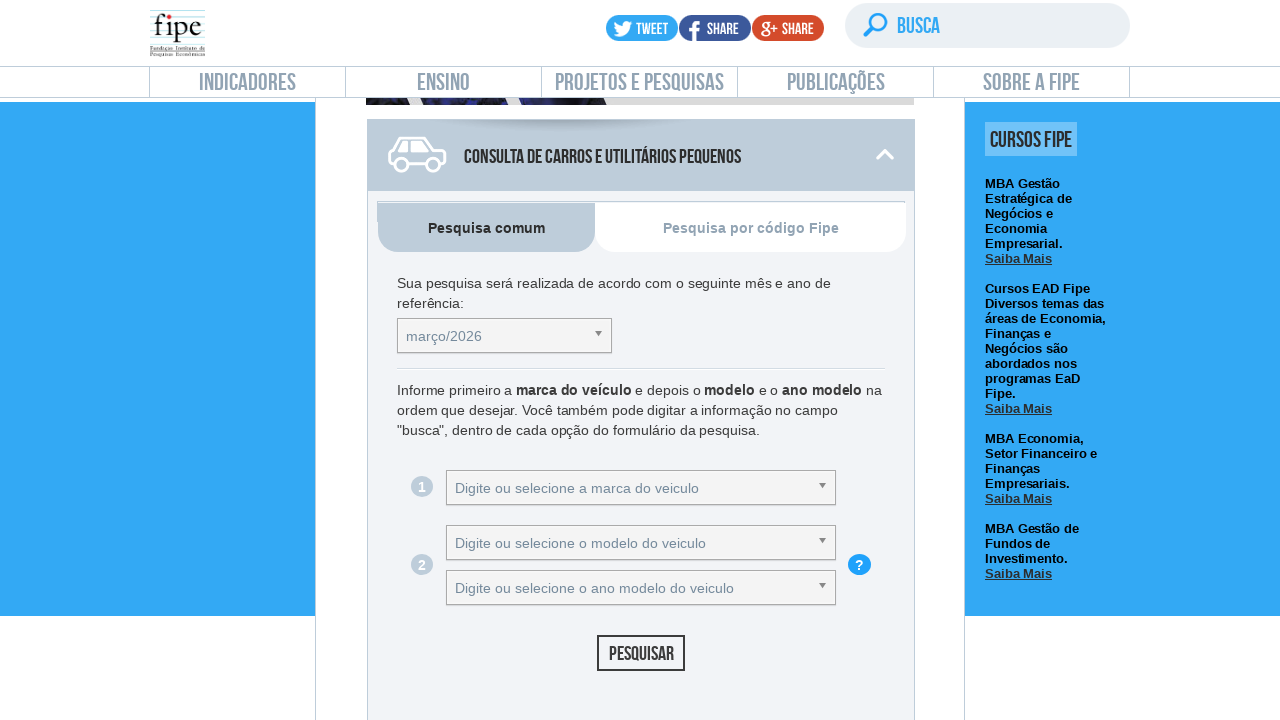

Clicked on the reference period selector dropdown at (504, 336) on #selectTabelaReferenciacarro_chosen > a
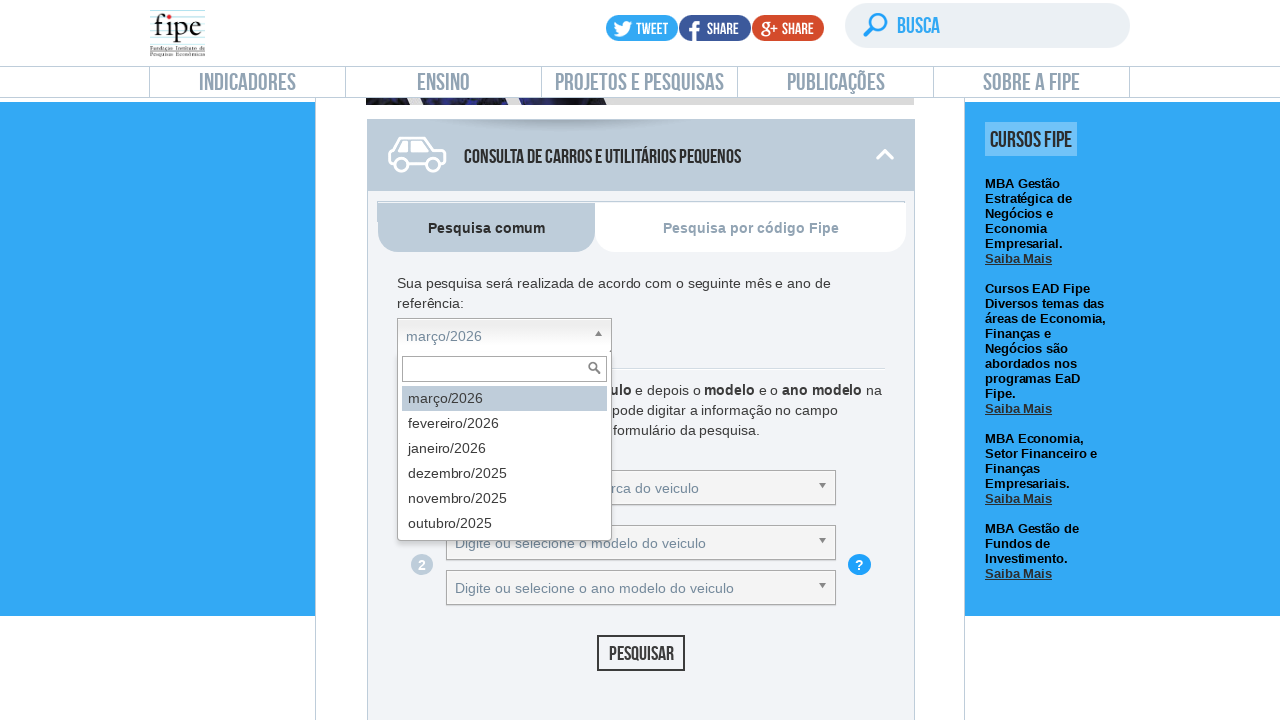

Waited 1 second for reference period dropdown to open
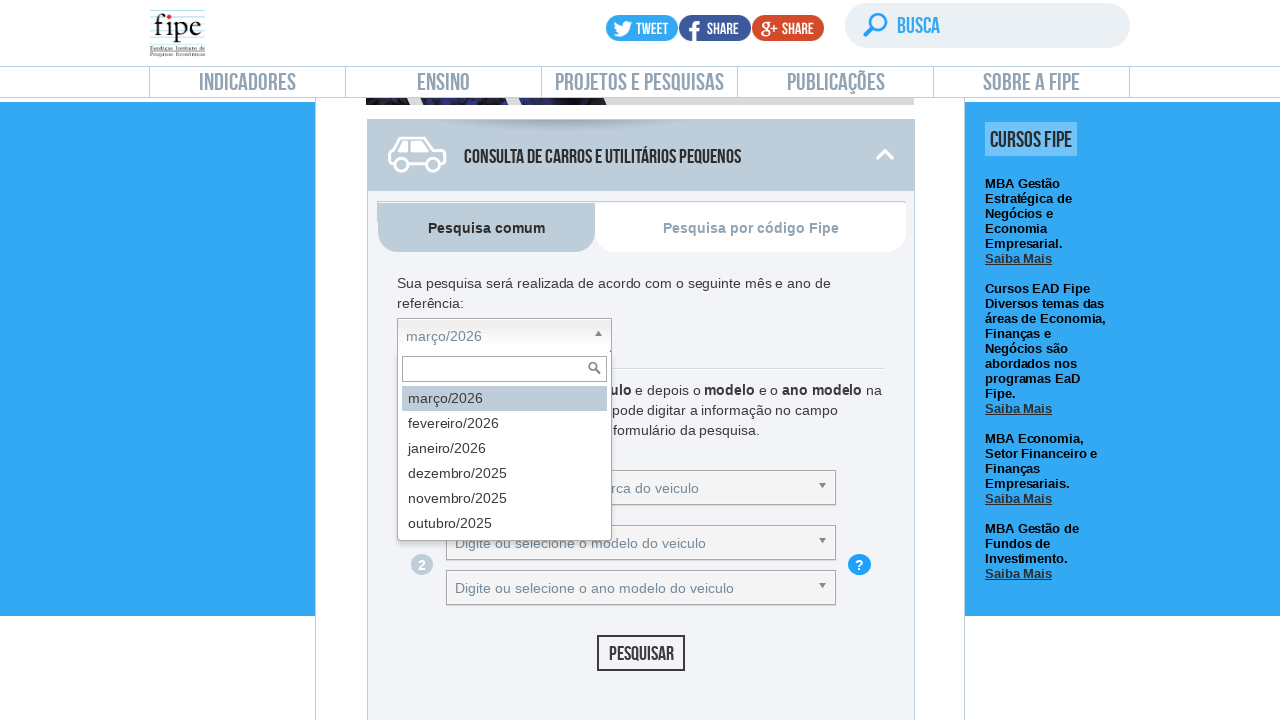

Filled reference period field with 'setembro/2019' on #selectTabelaReferenciacarro_chosen > div:nth-child(2) > div:nth-child(1) > inpu
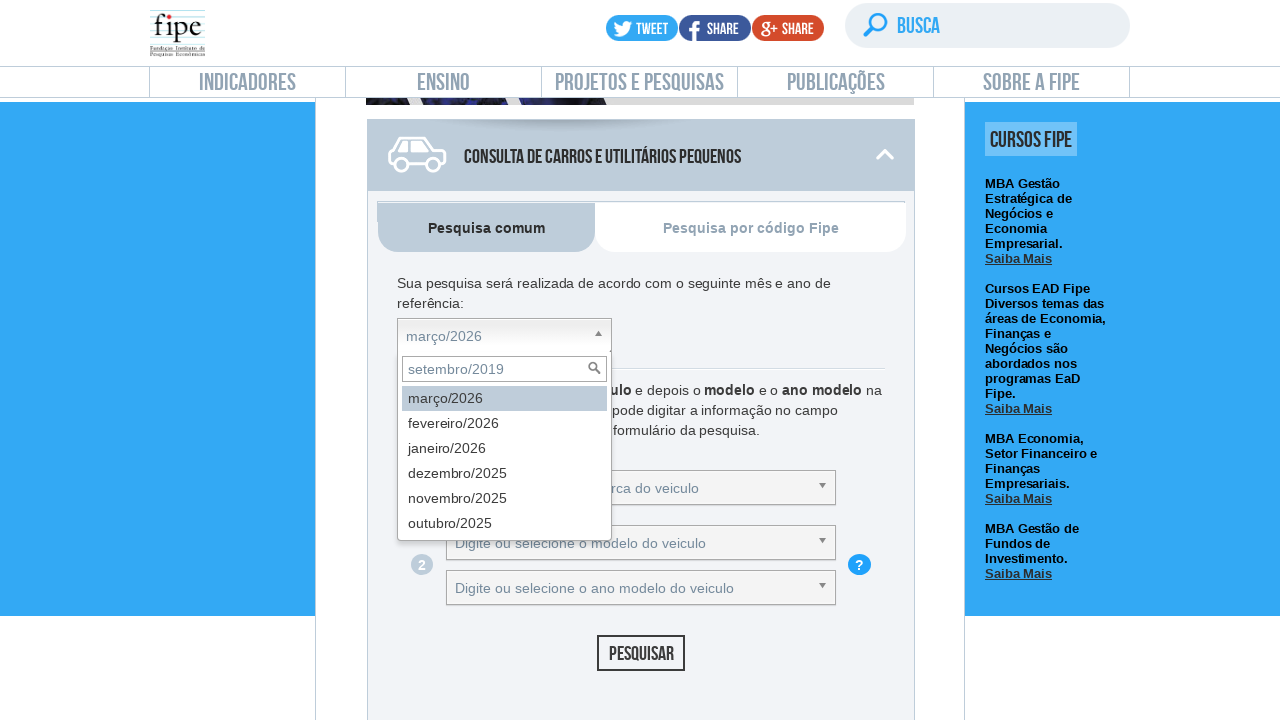

Waited 2 seconds for reference period options to load
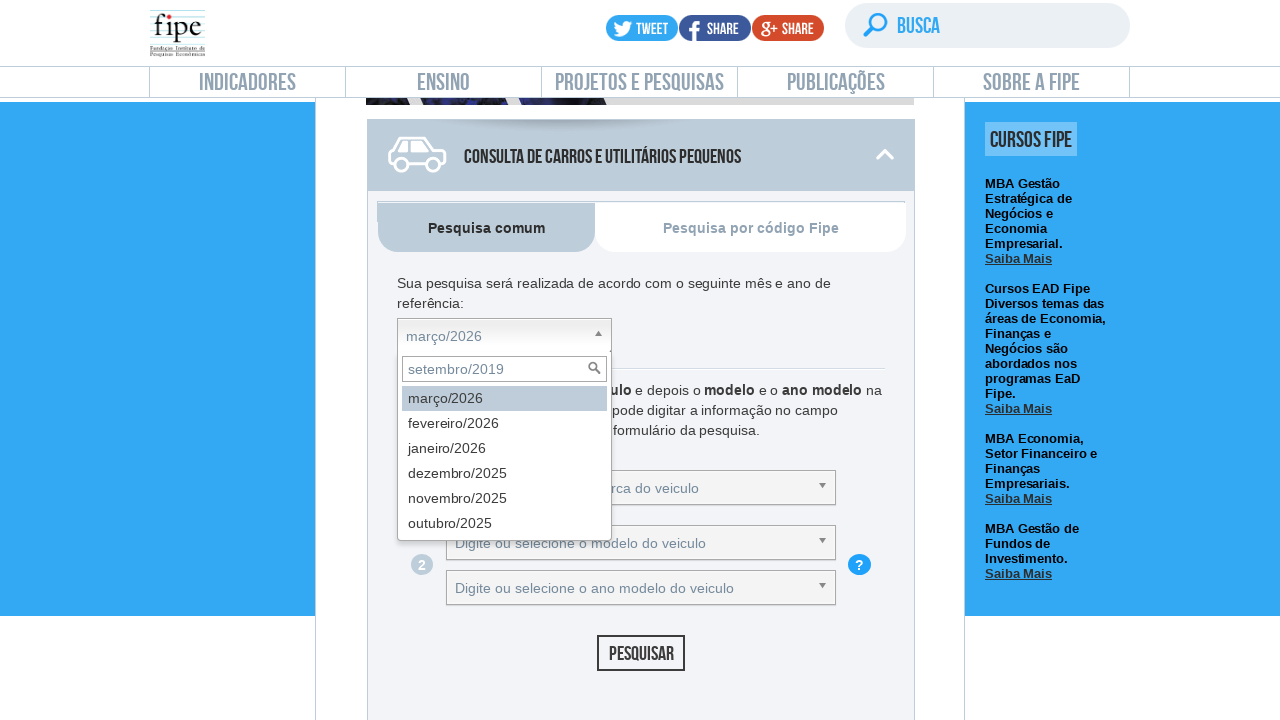

Waited for first reference period option to be available
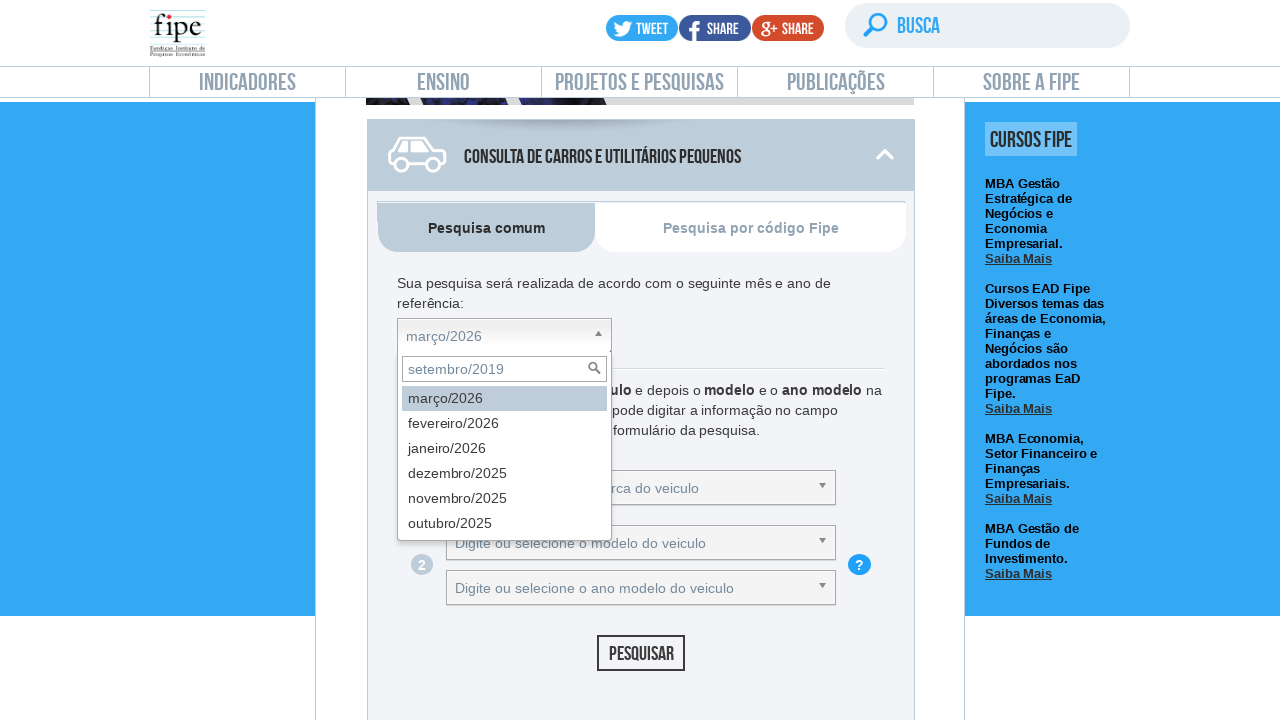

Clicked on the first reference period option at (504, 398) on #selectTabelaReferenciacarro_chosen > div > ul > li
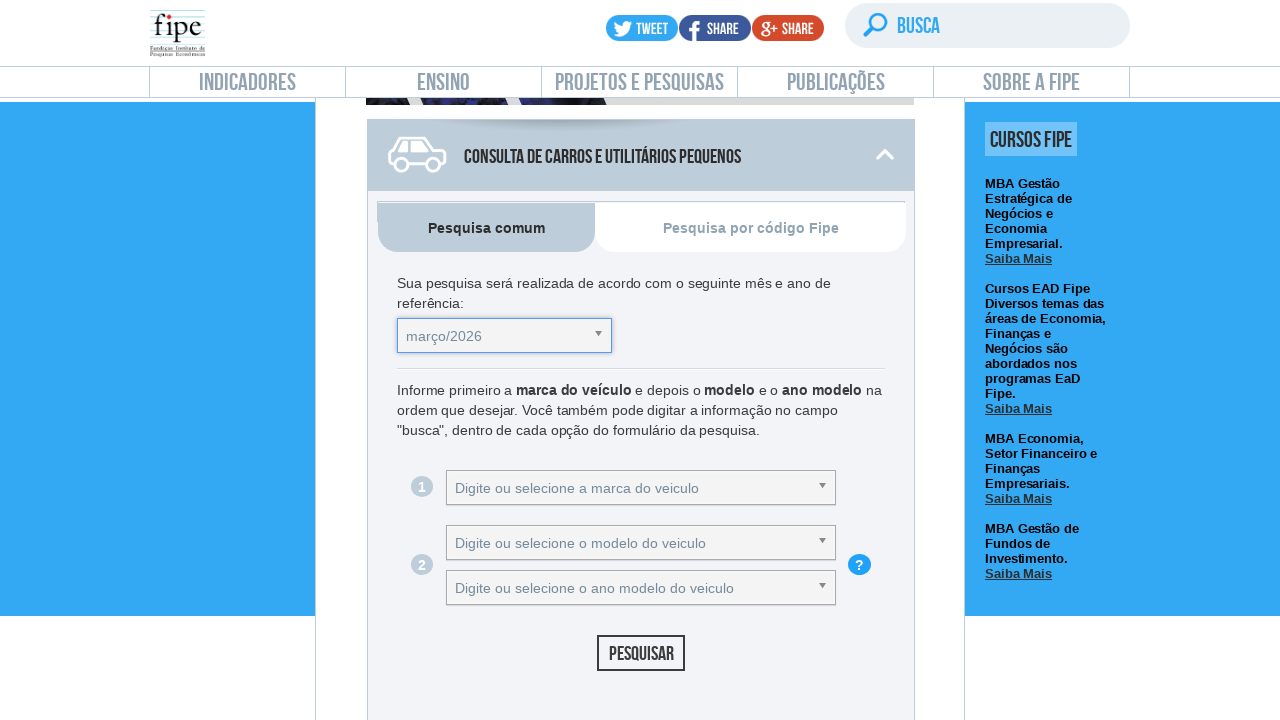

Clicked on the brand selector dropdown at (641, 488) on #selectMarcacarro_chosen > a
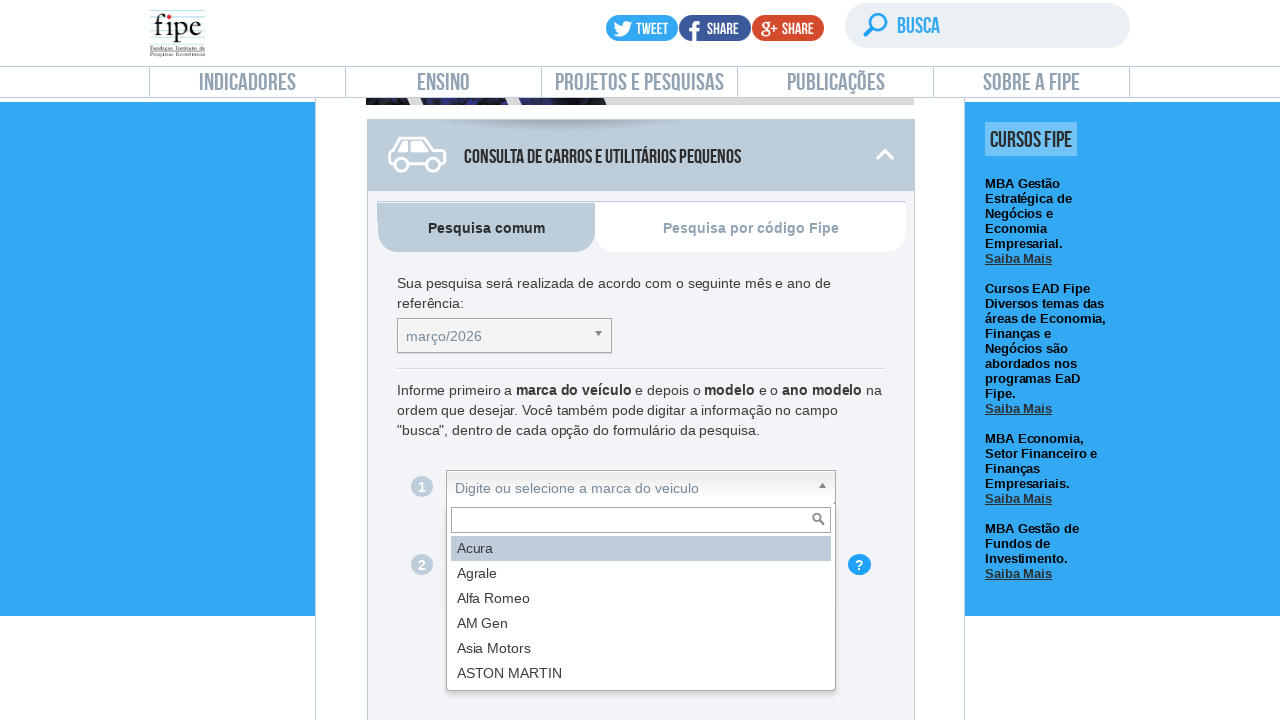

Waited 1 second for brand dropdown to open
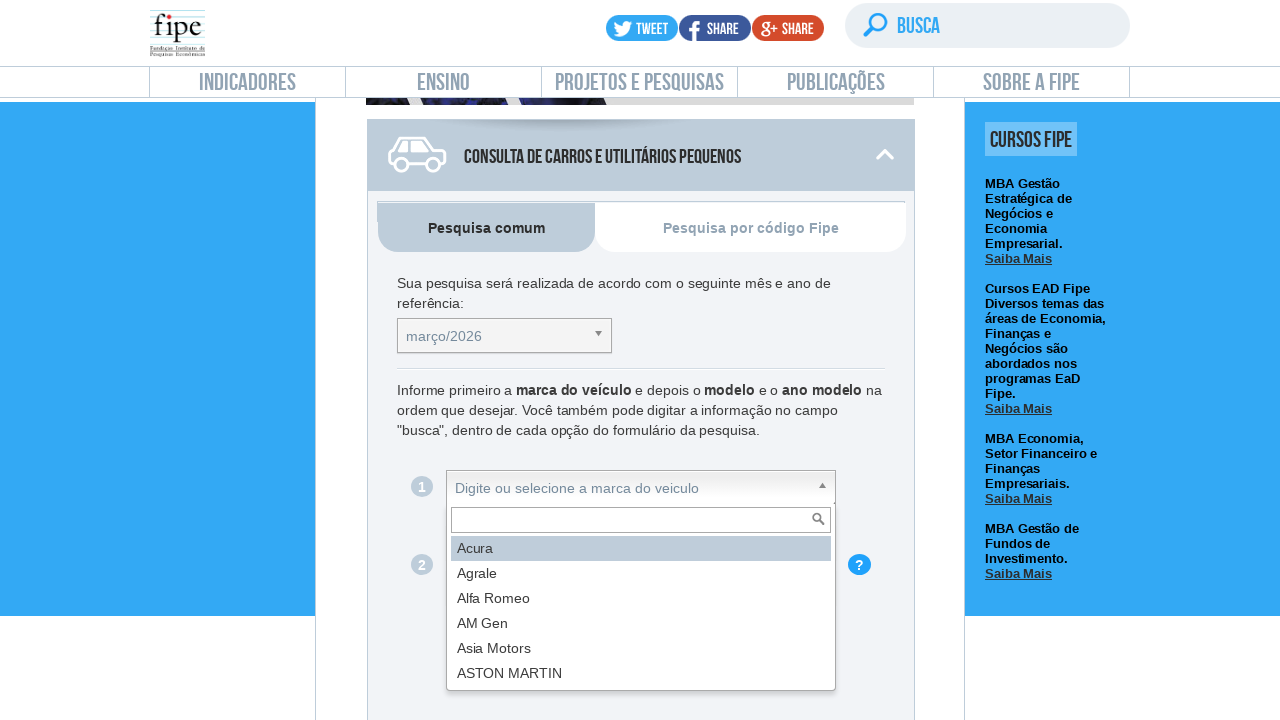

Filled brand field with 'Hyundai' on #selectMarcacarro_chosen > div > div > input[type=text]
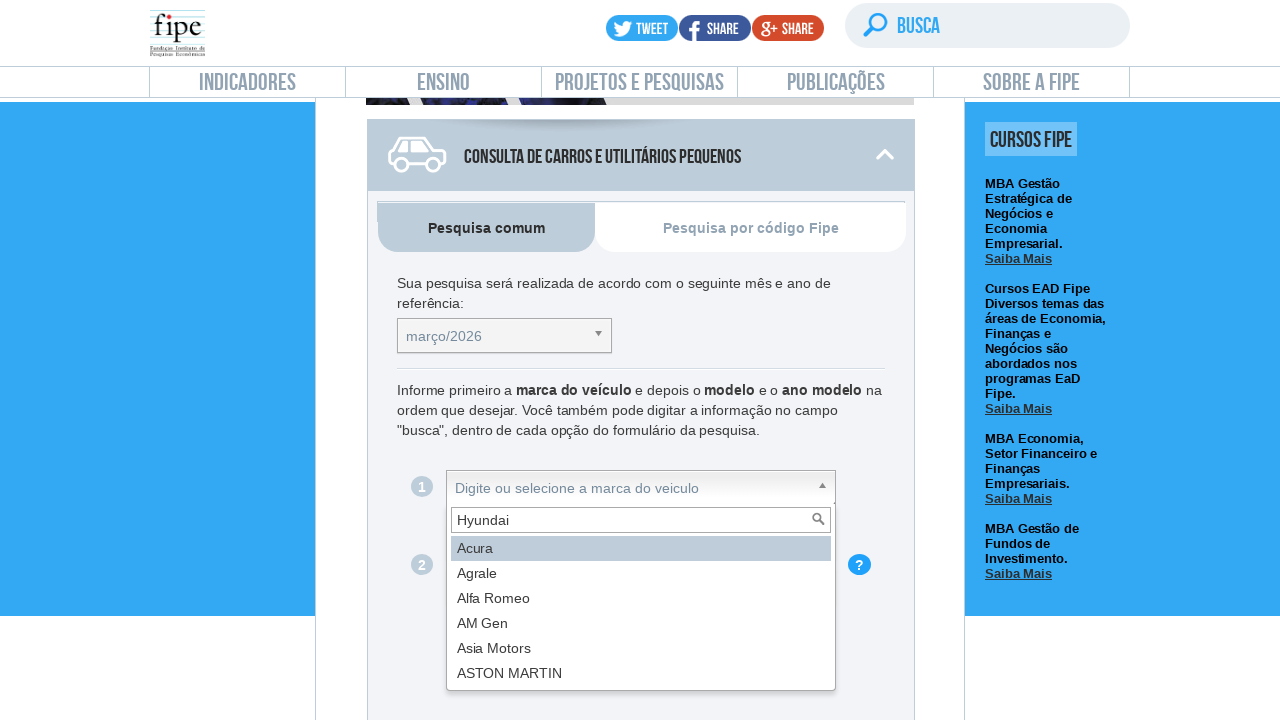

Waited 1 second for brand options to filter
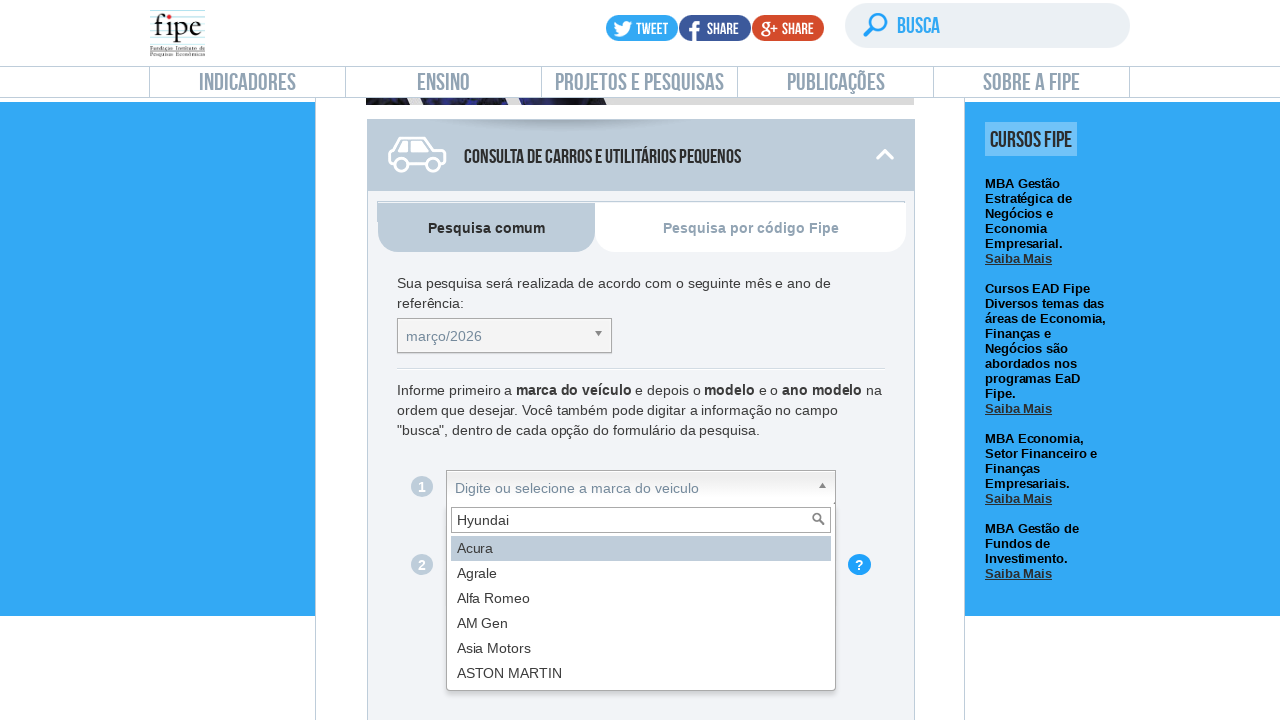

Selected Hyundai from the filtered brand options at (641, 548) on #selectMarcacarro_chosen > div:nth-child(2) > ul:nth-child(2) > li:nth-child(1)
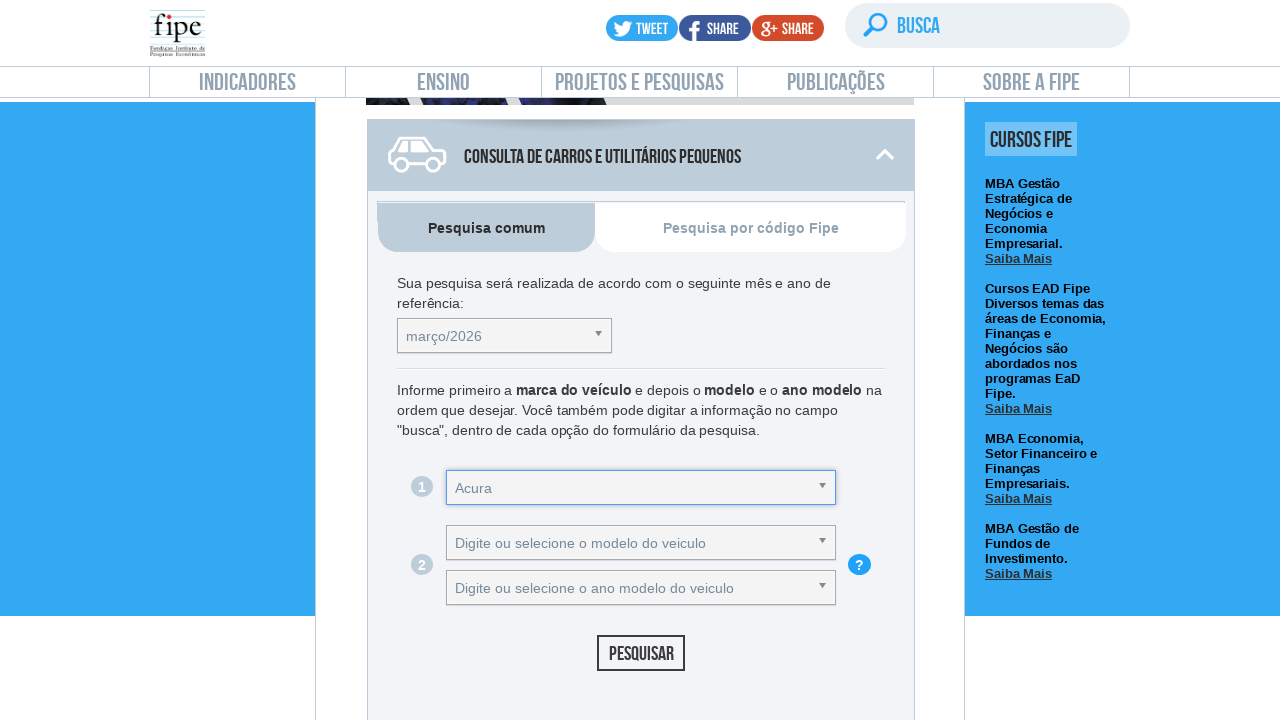

Waited 1 second for brand selection to register
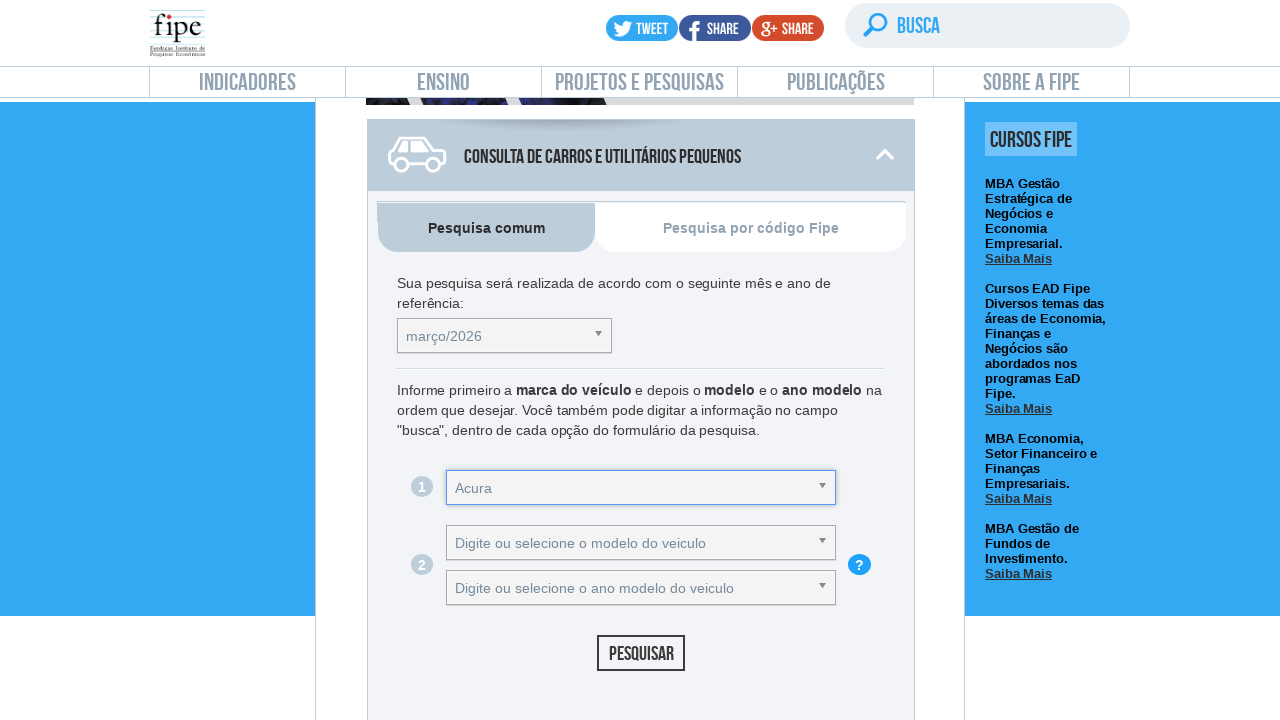

Clicked on the model selector dropdown at (641, 542) on #selectAnoModelocarro_chosen > a:nth-child(1)
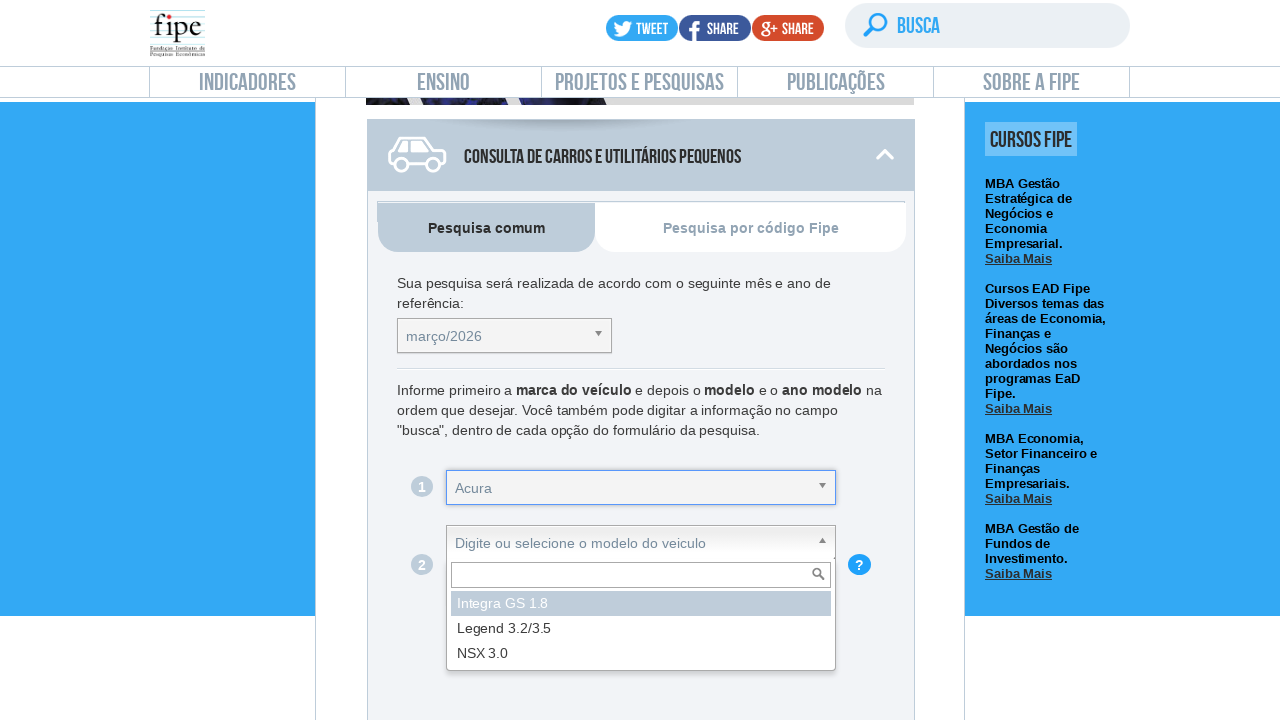

Waited 1 second for model dropdown to open
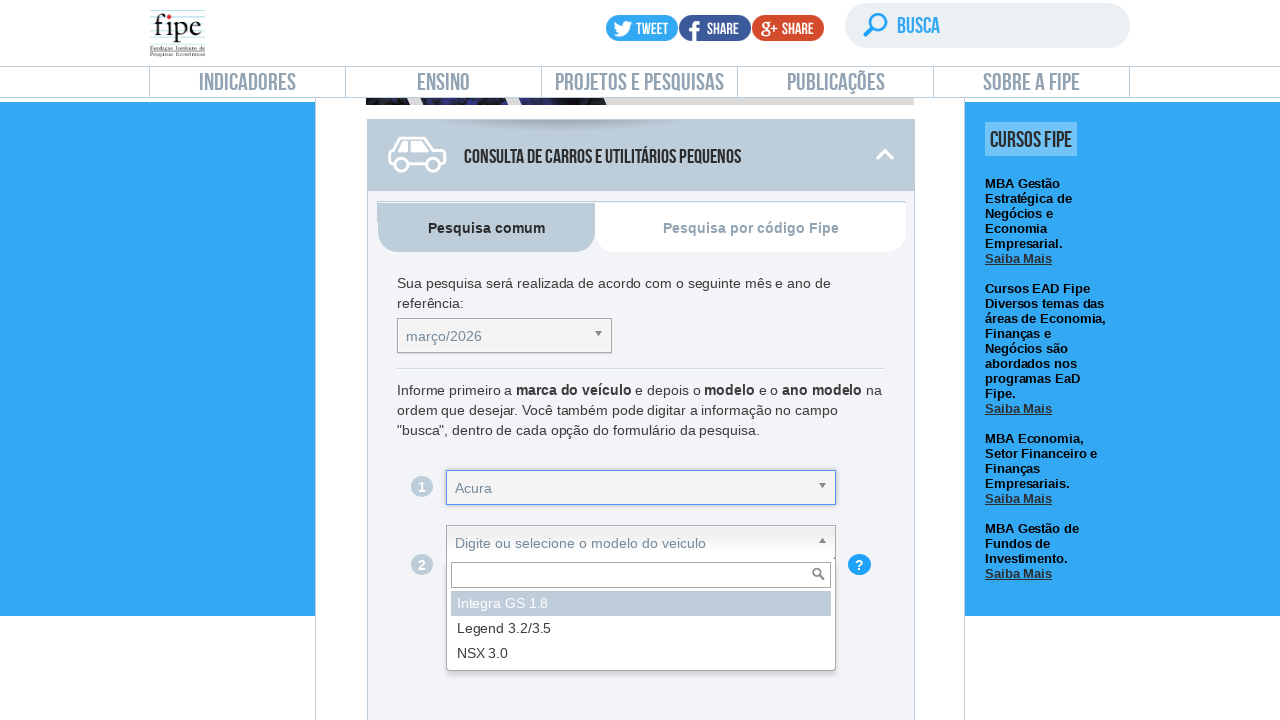

Filled model field with ' HB20' to filter available models on #selectAnoModelocarro_chosen > div:nth-child(2) > div:nth-child(1) > input:nth-c
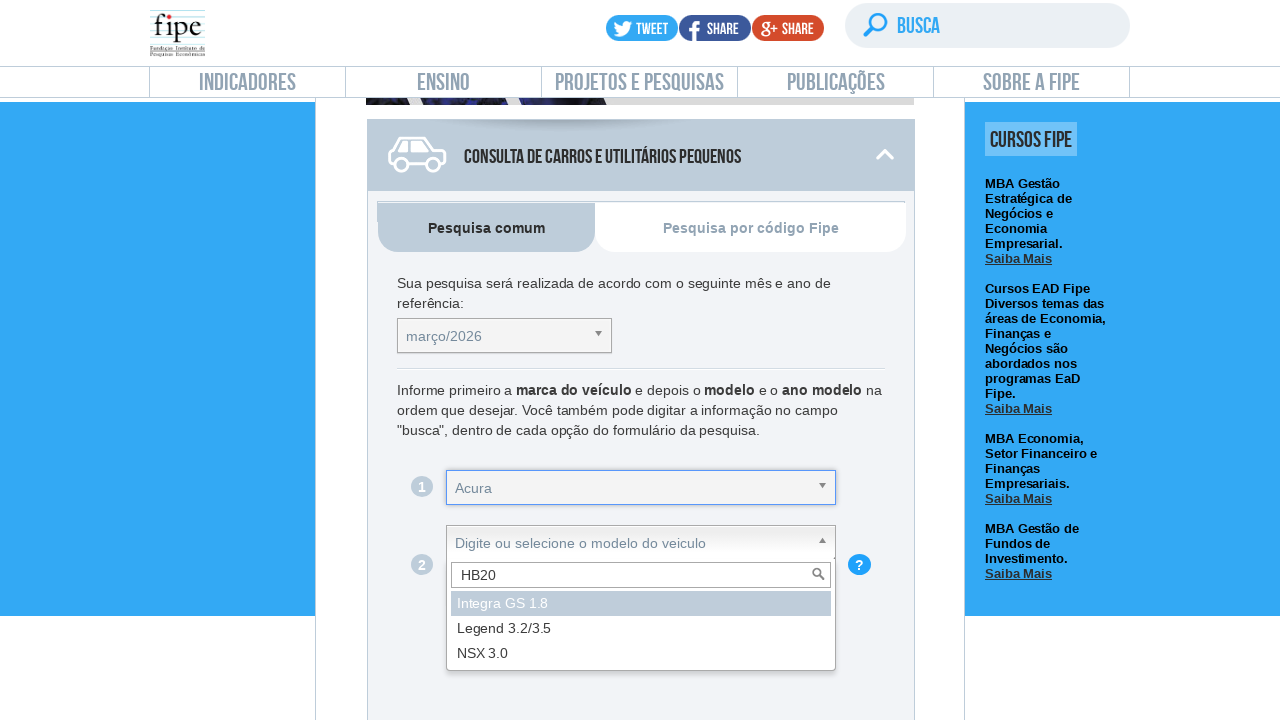

Waited 1 second for model options to filter
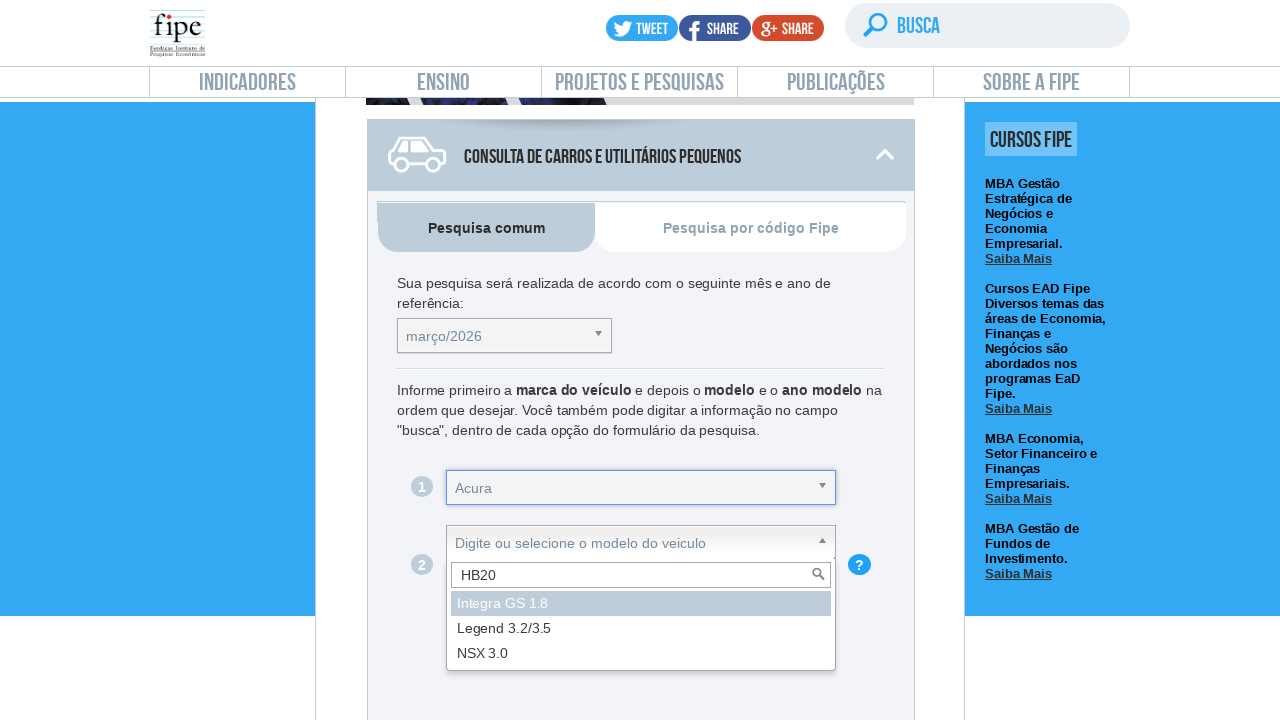

Waited for model list to be populated with HB20 options
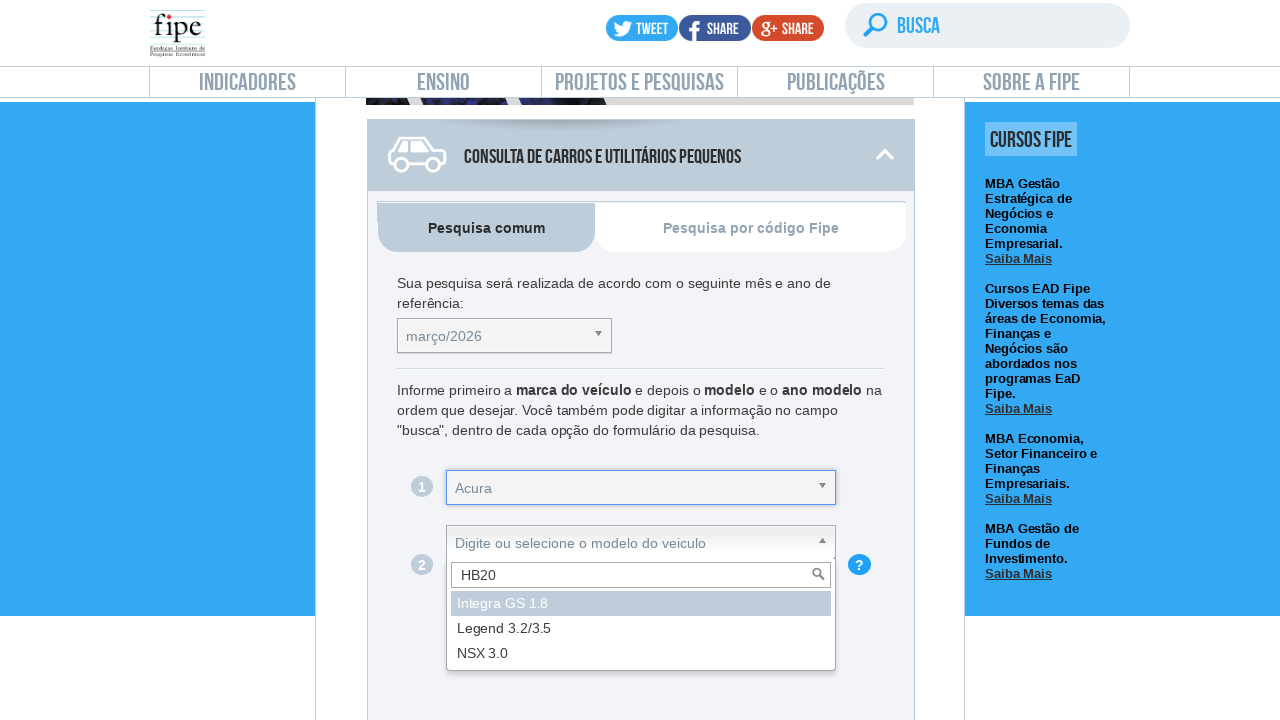

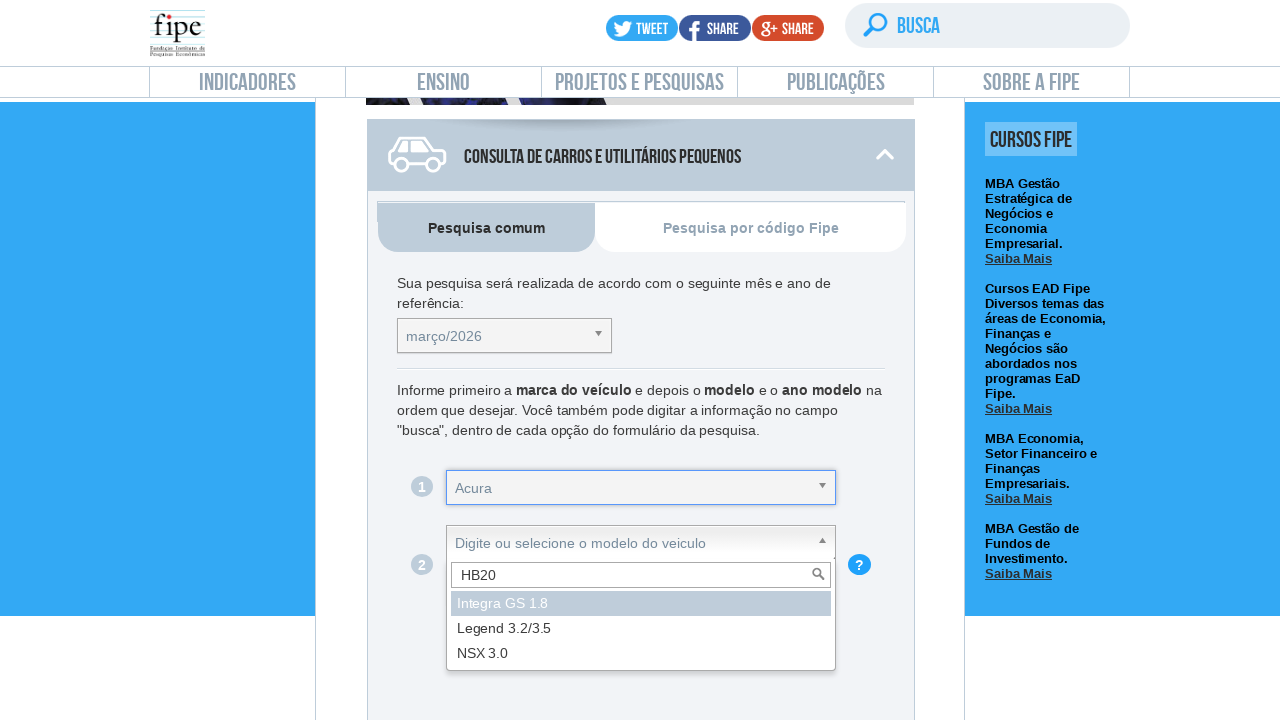